Navigates to DuckDuckGo homepage and verifies that the page title contains "DuckDuckGo"

Starting URL: https://www.duckduckgo.com

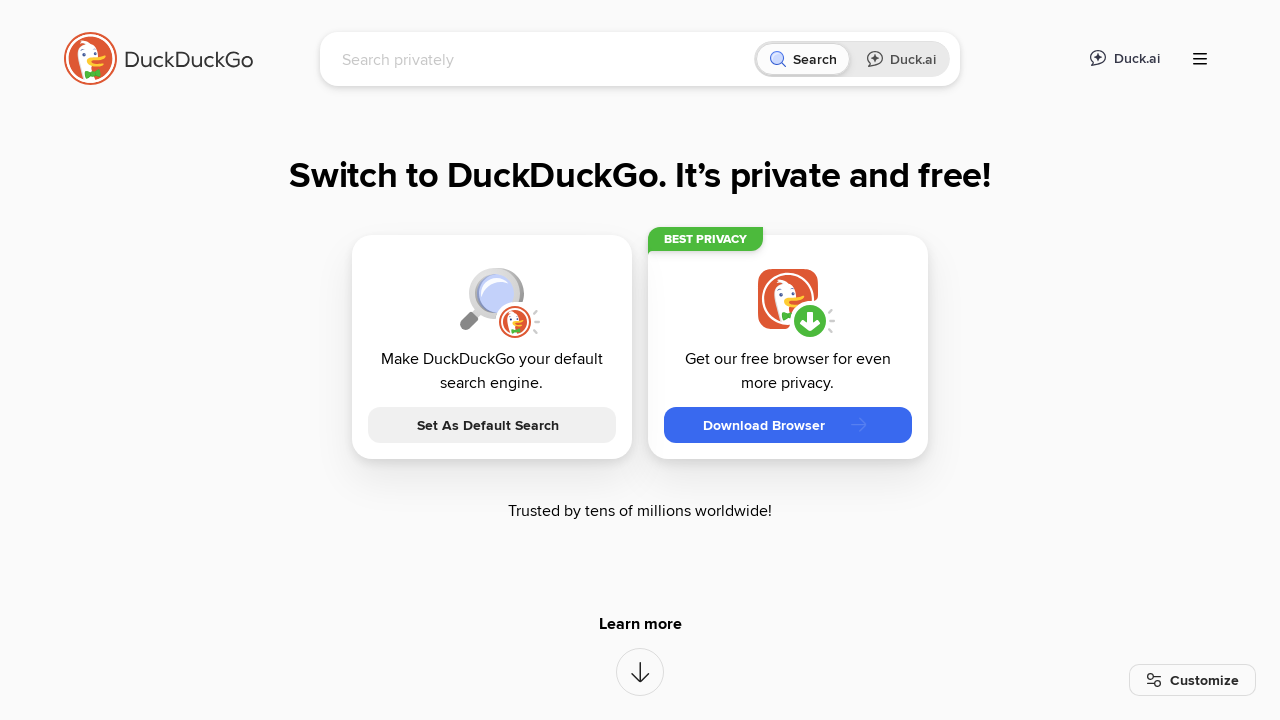

Navigated to DuckDuckGo homepage
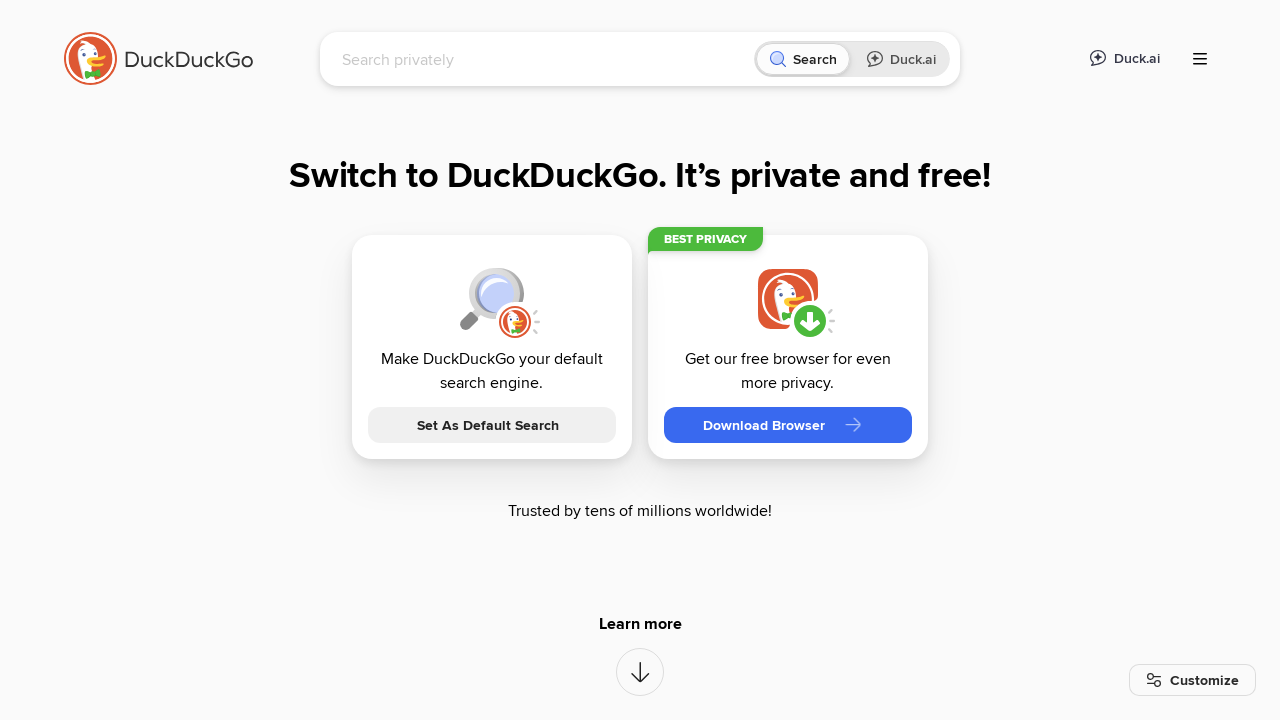

Verified page title contains 'DuckDuckGo'
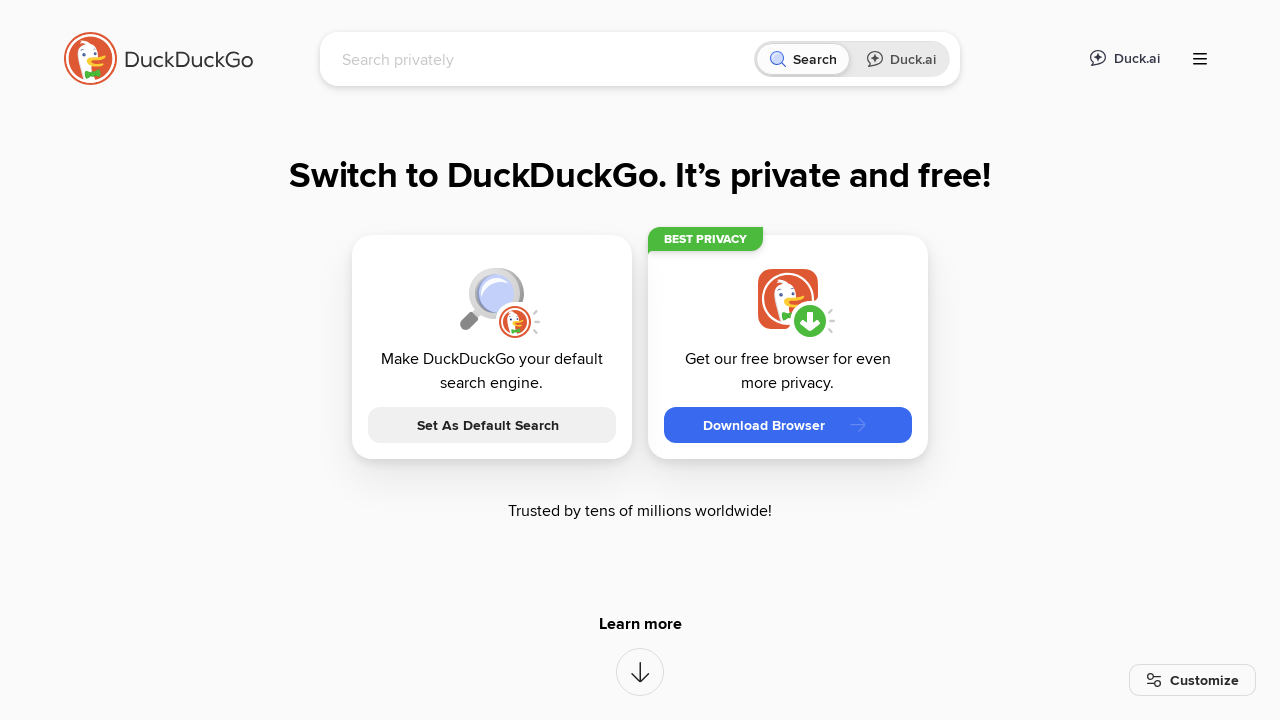

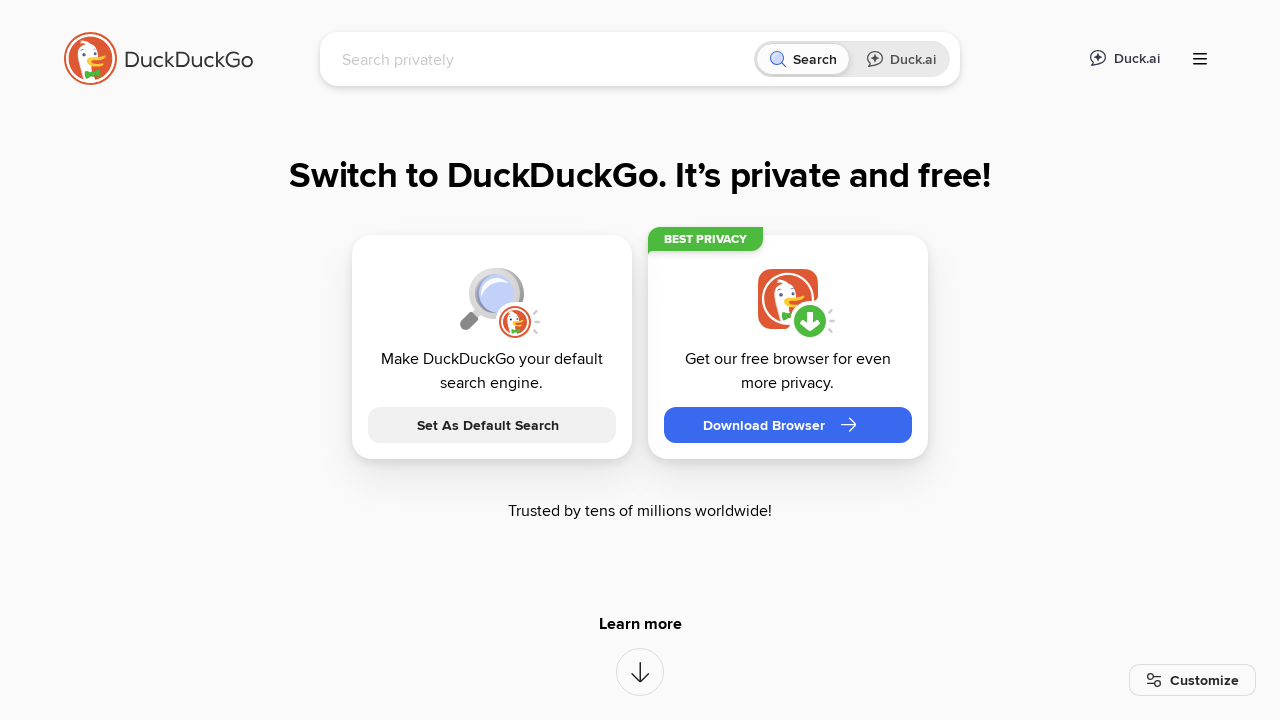